Tests mouse click actions on a submit button including single click and double click operations

Starting URL: https://www.mycontactform.com

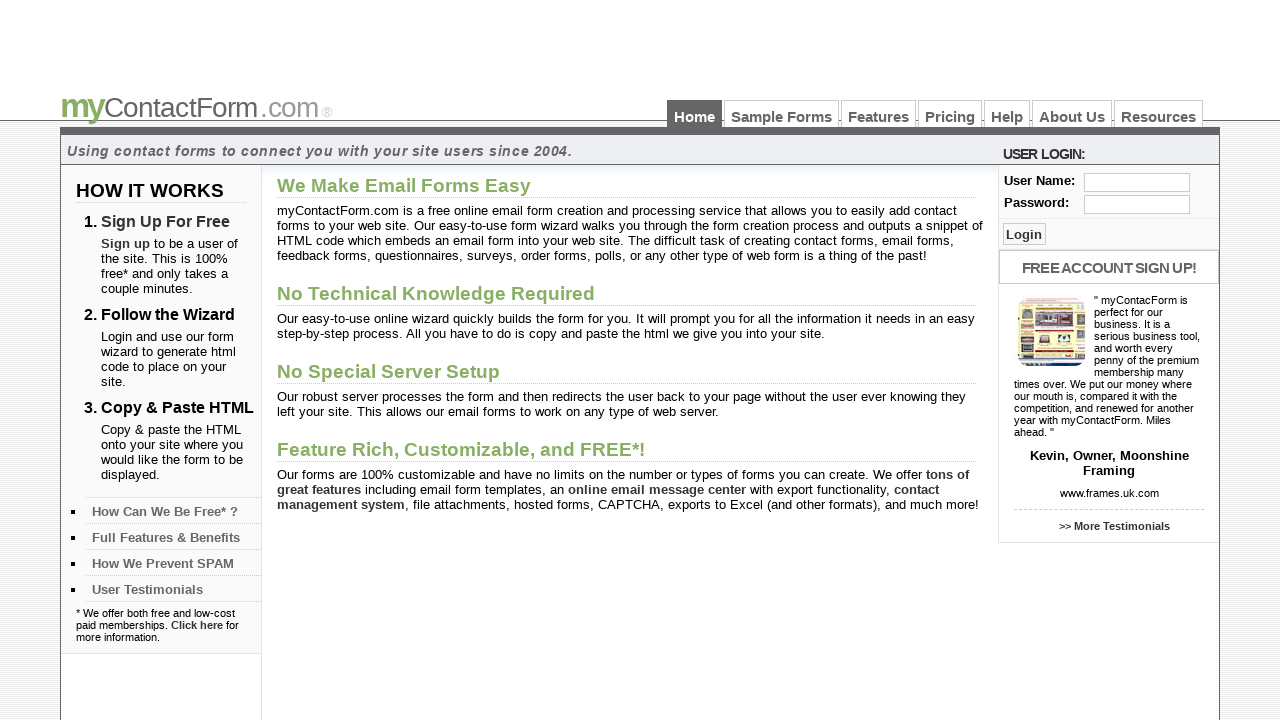

Located submit button with name 'btnSubmit'
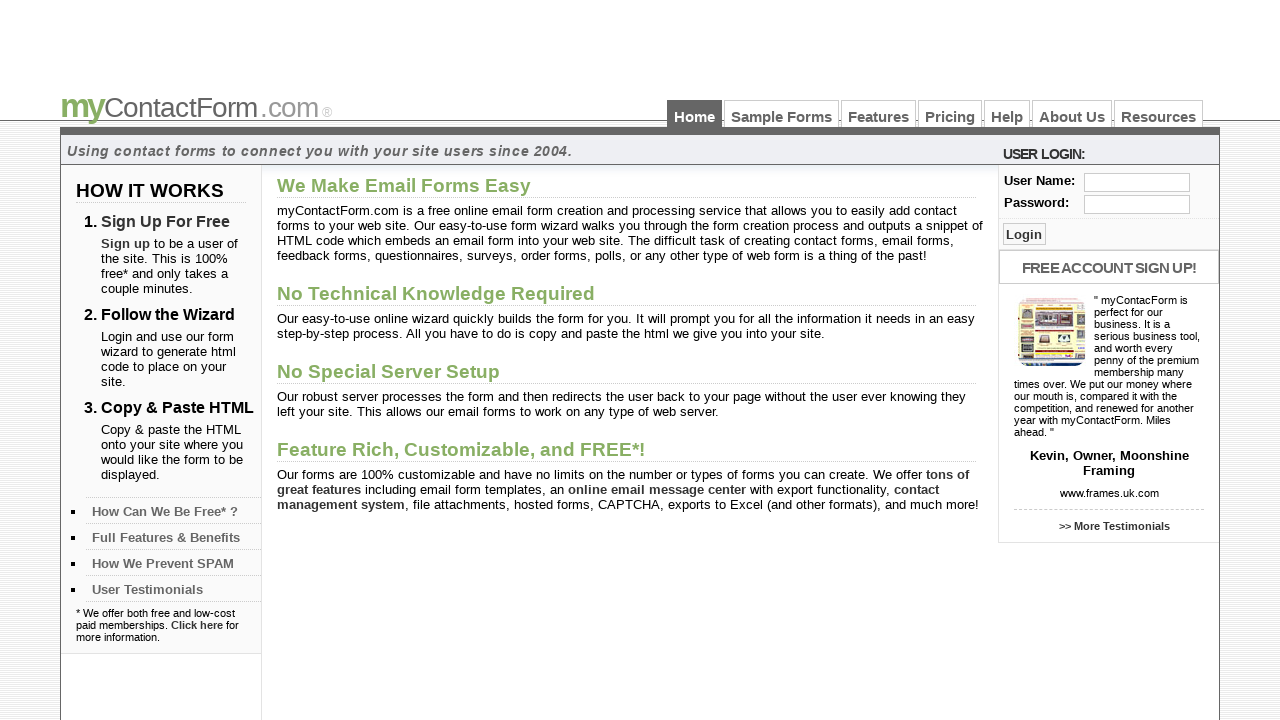

Performed single click on submit button at (1024, 234) on input[name='btnSubmit']
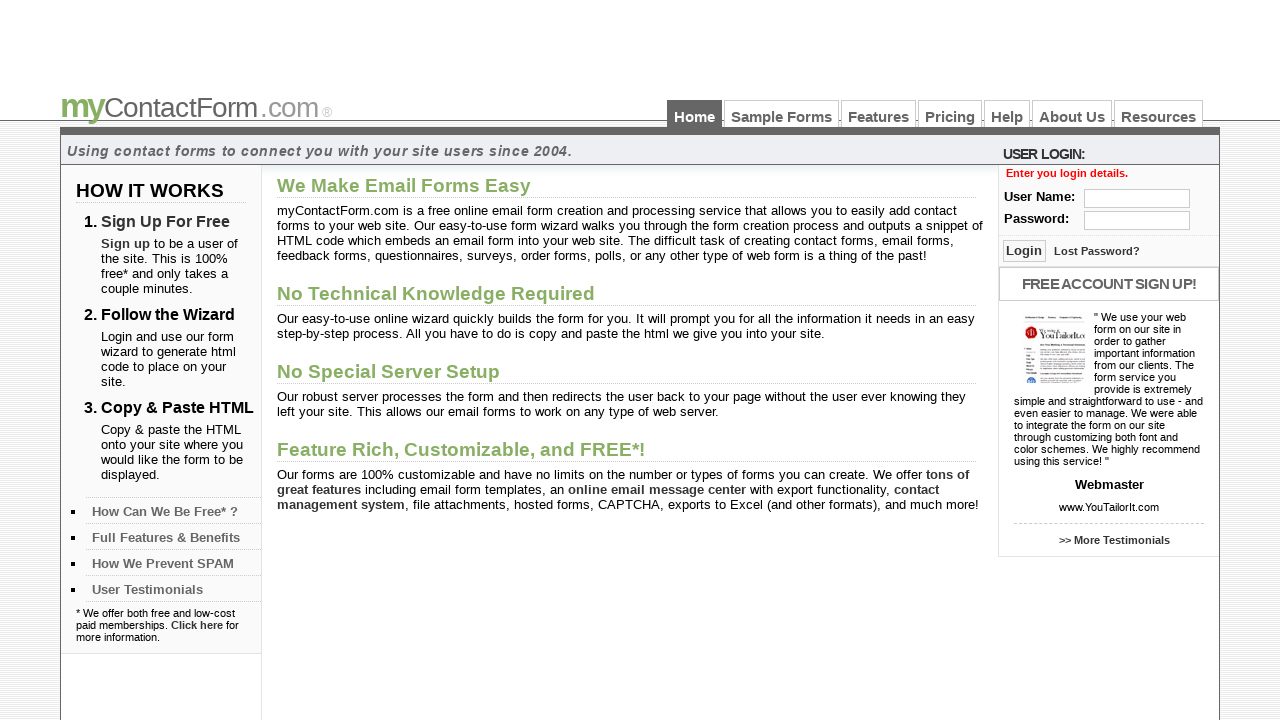

Performed double click on submit button at (1024, 251) on input[name='btnSubmit']
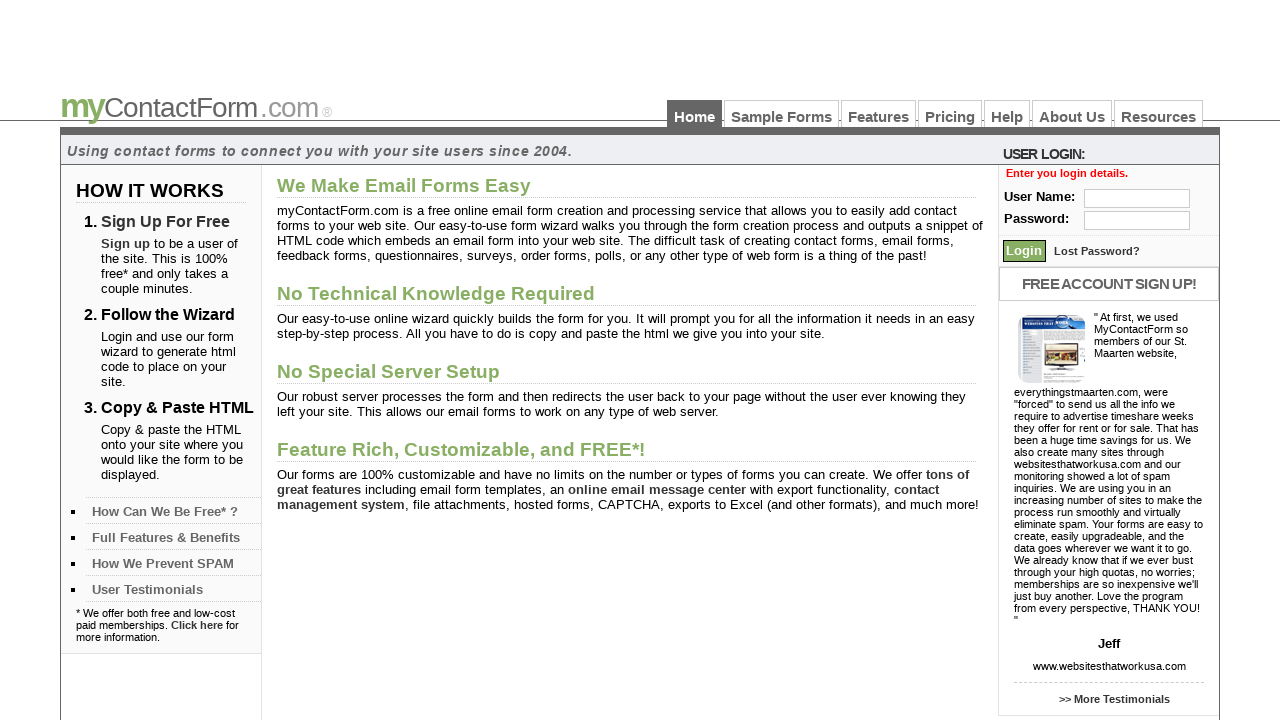

Waited for 3 seconds
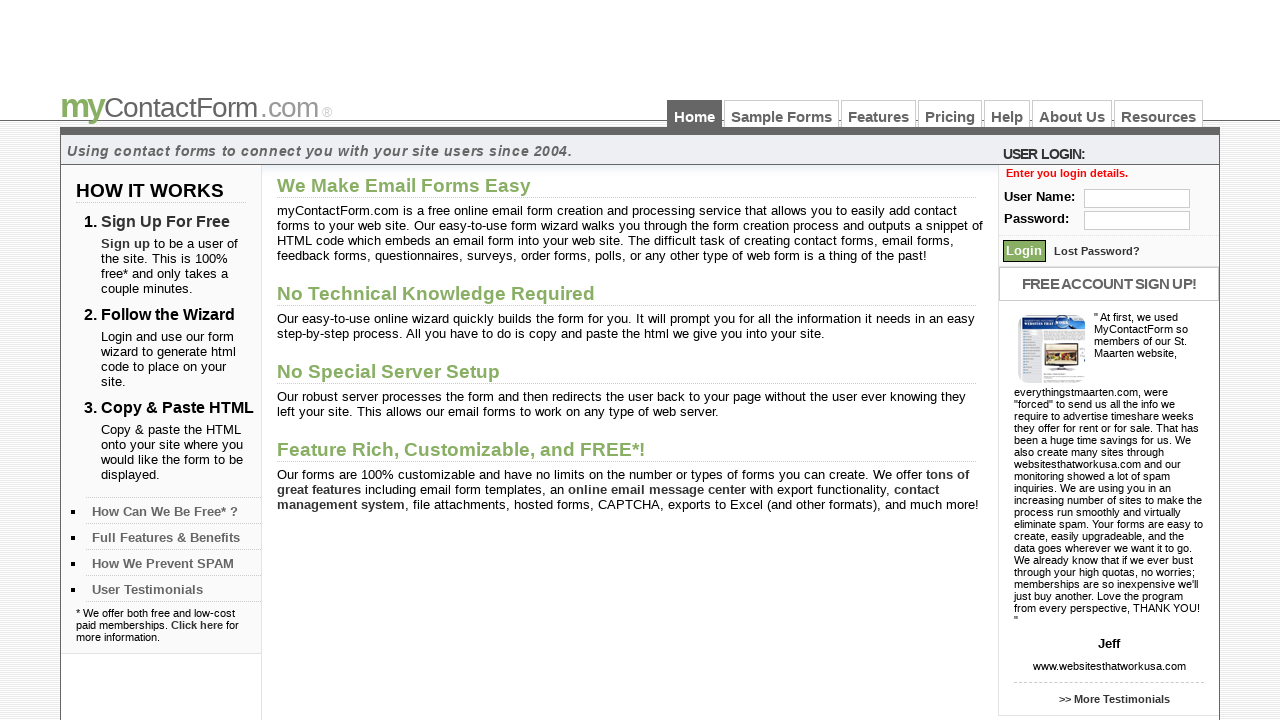

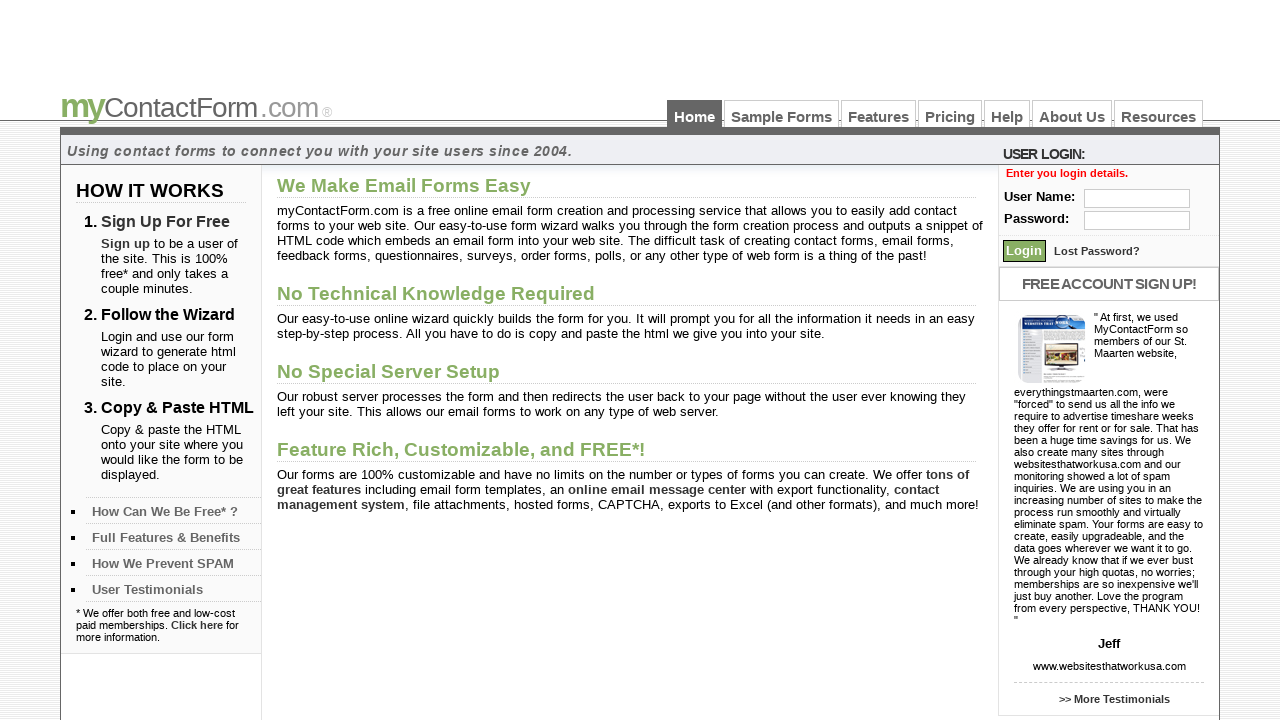